Tests dropdown selection functionality by selecting options using different methods (by index, visible text, and value) and iterating through all dropdown options

Starting URL: https://syntaxprojects.com/basic-select-dropdown-demo.php

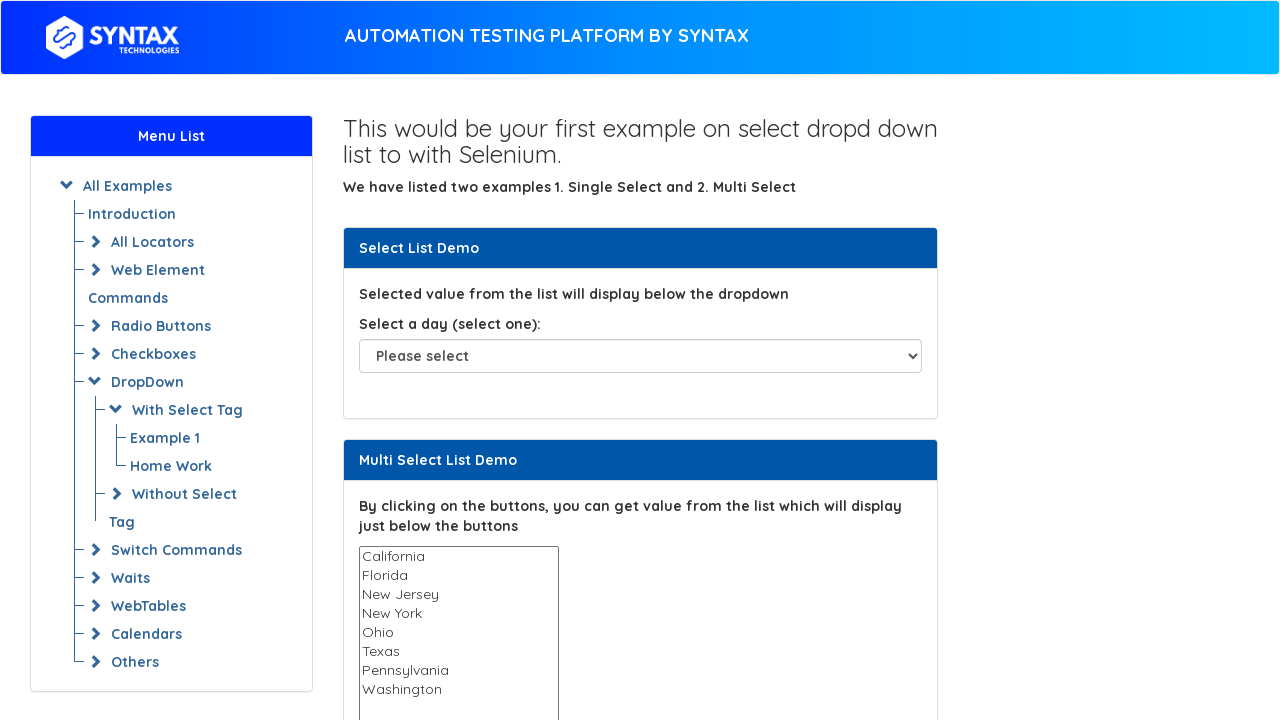

Located the dropdown element with id 'select-demo'
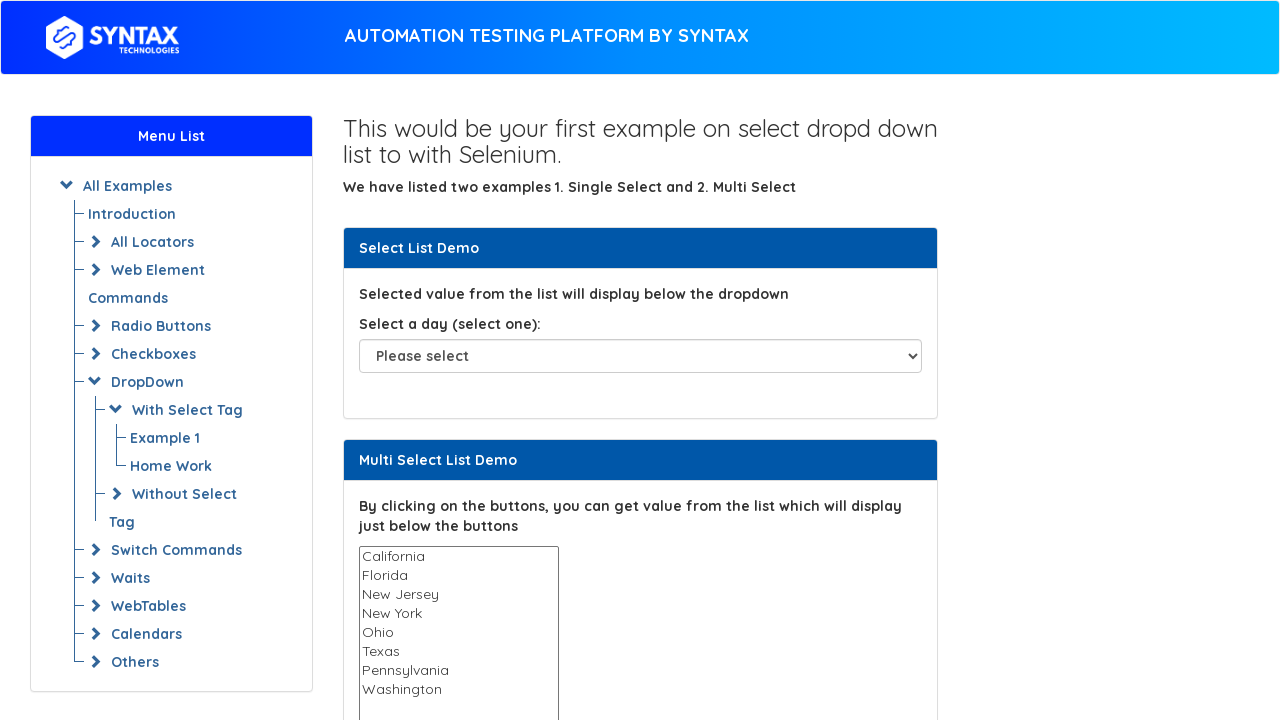

Selected dropdown option at index 3 (Wednesday) on #select-demo
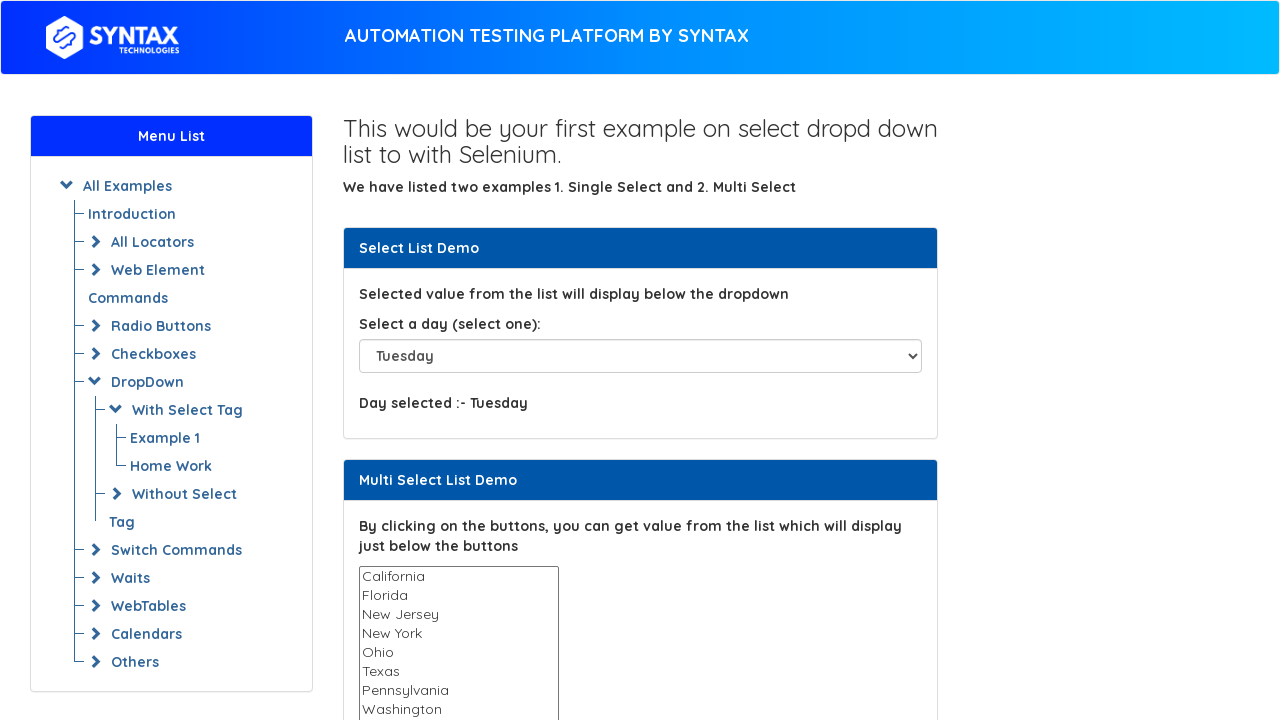

Selected dropdown option by visible text 'Thursday' on #select-demo
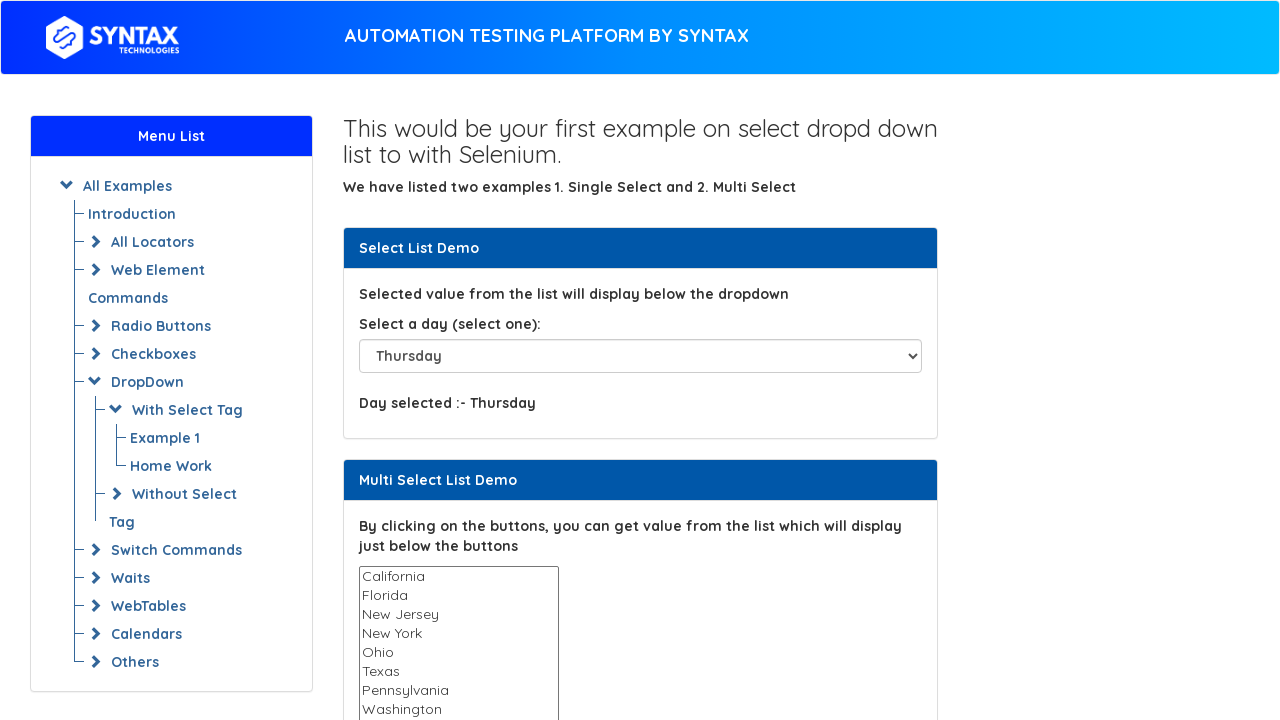

Selected dropdown option by value 'Friday' on #select-demo
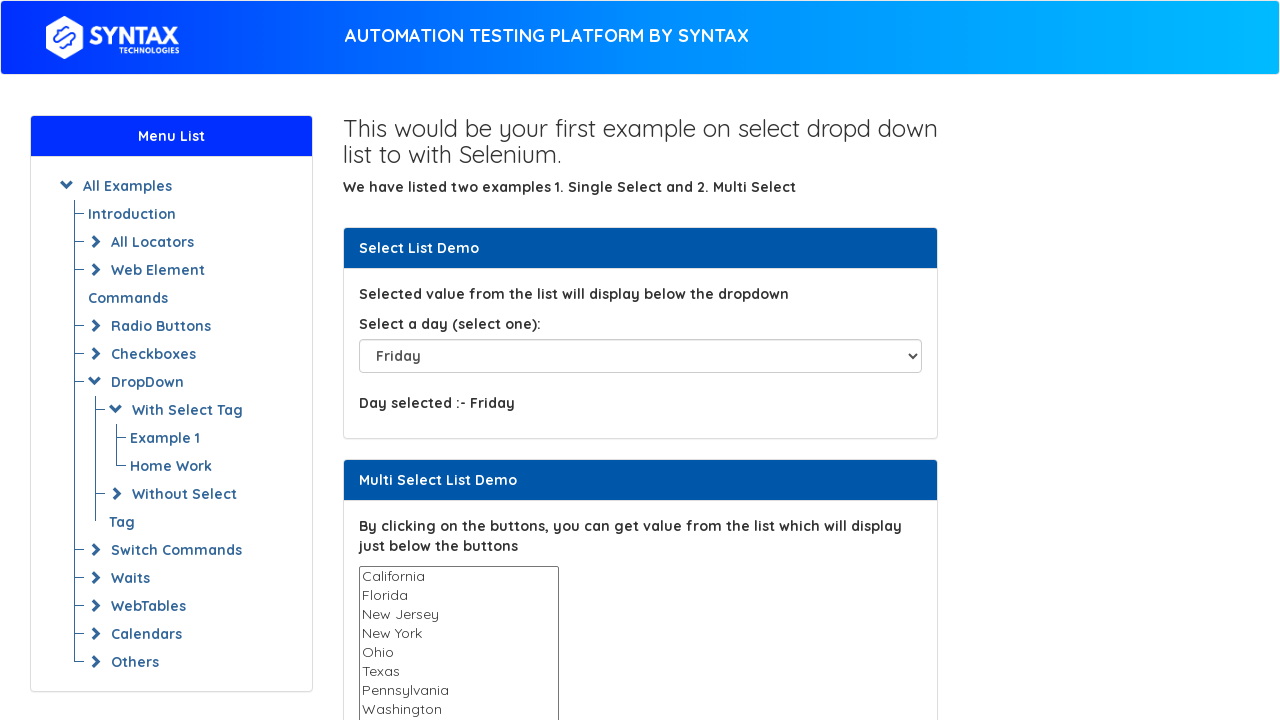

Retrieved all dropdown options
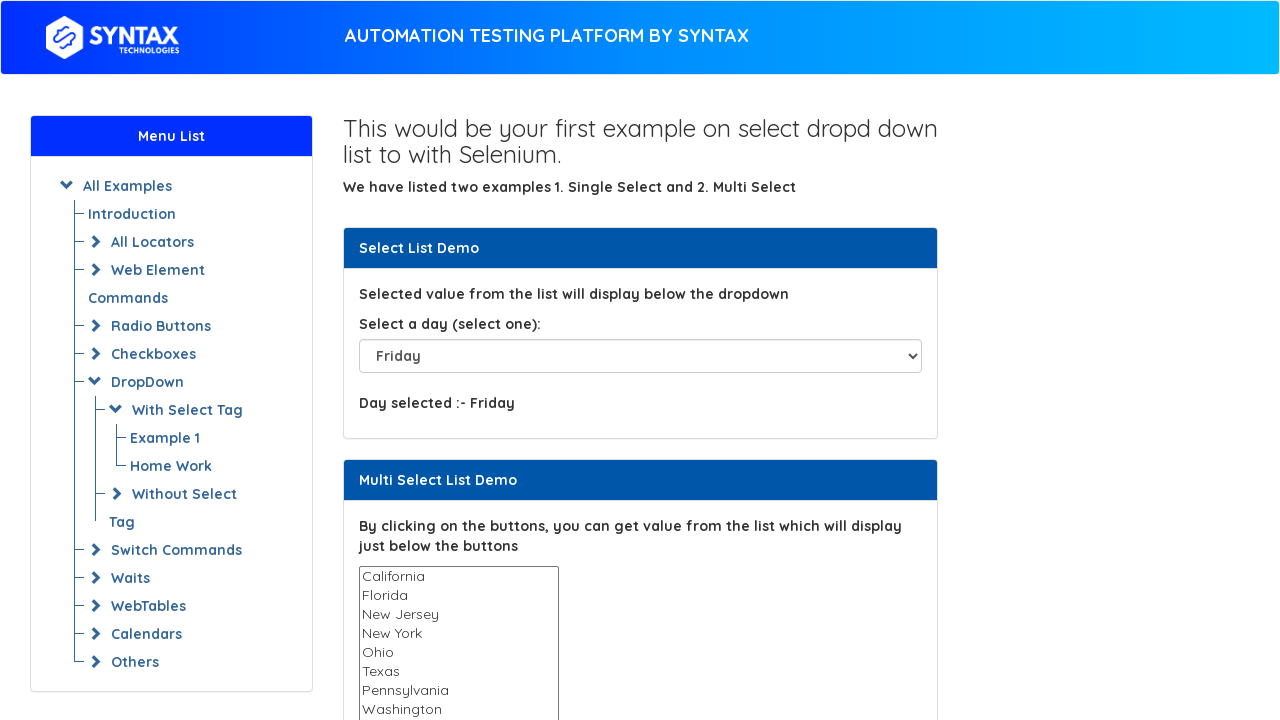

Selected dropdown option at index 0 on #select-demo
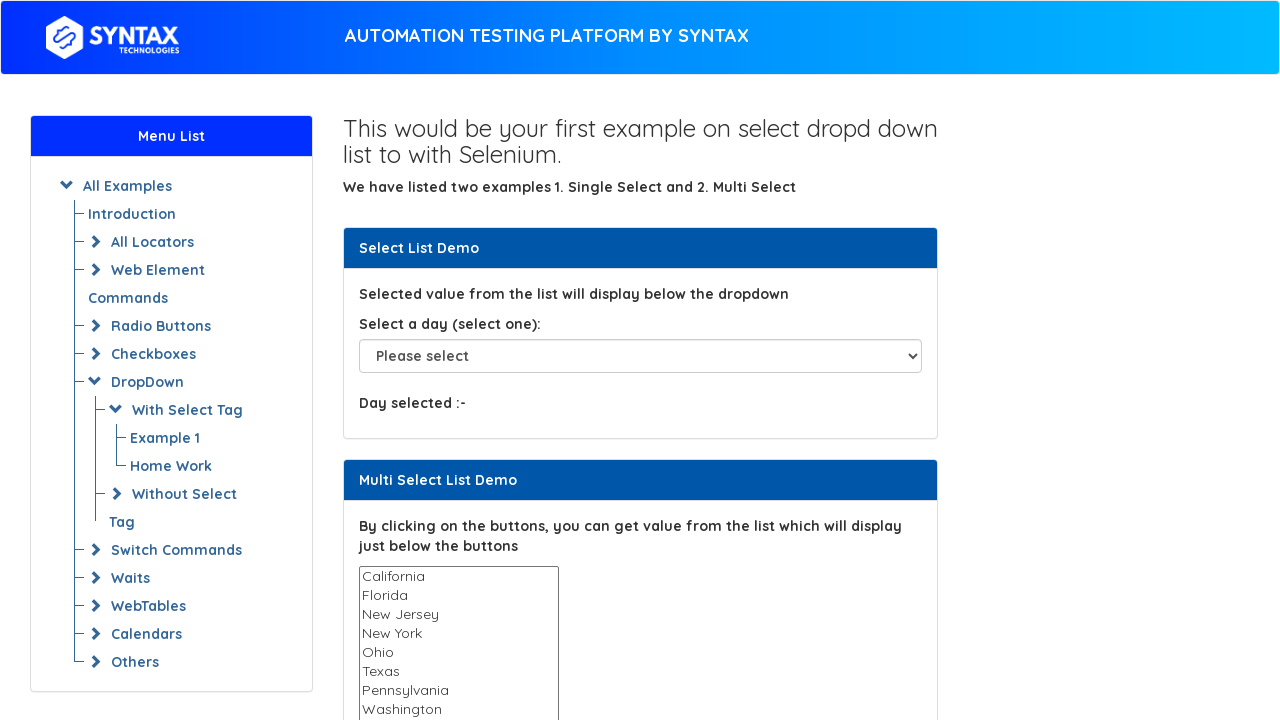

Selected dropdown option at index 1 on #select-demo
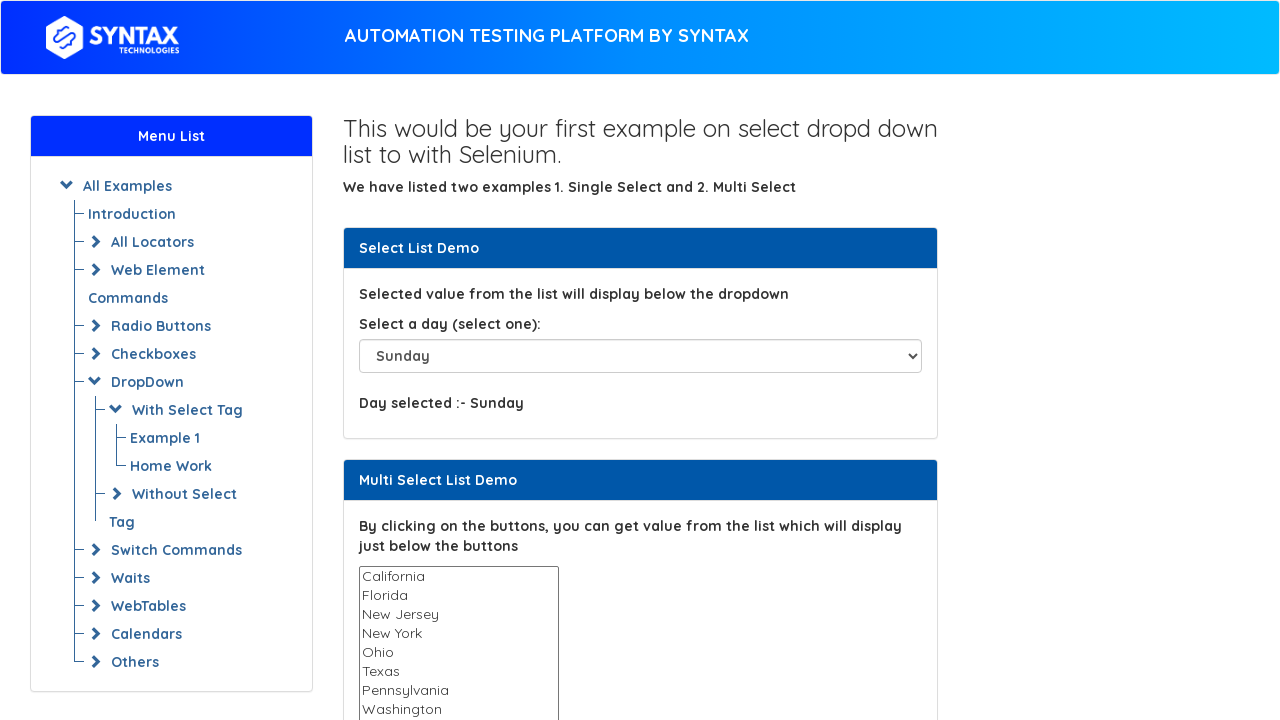

Selected dropdown option at index 2 on #select-demo
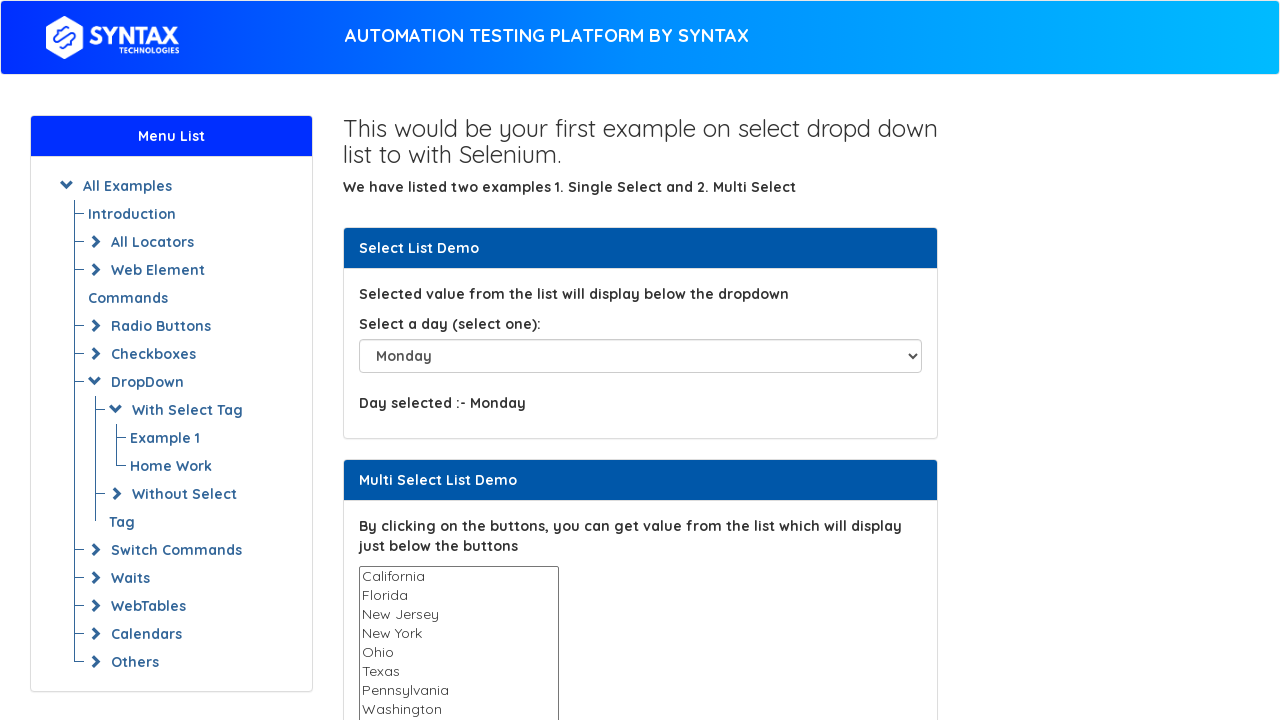

Selected dropdown option at index 3 on #select-demo
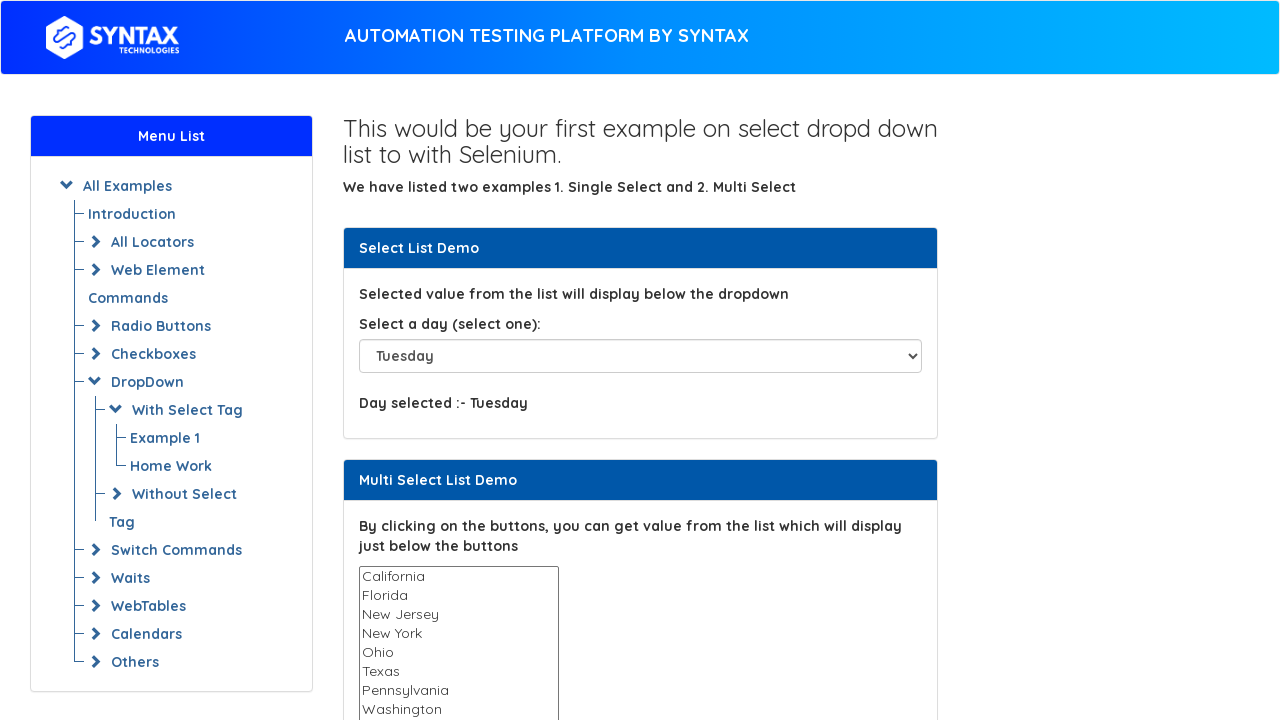

Selected dropdown option at index 4 on #select-demo
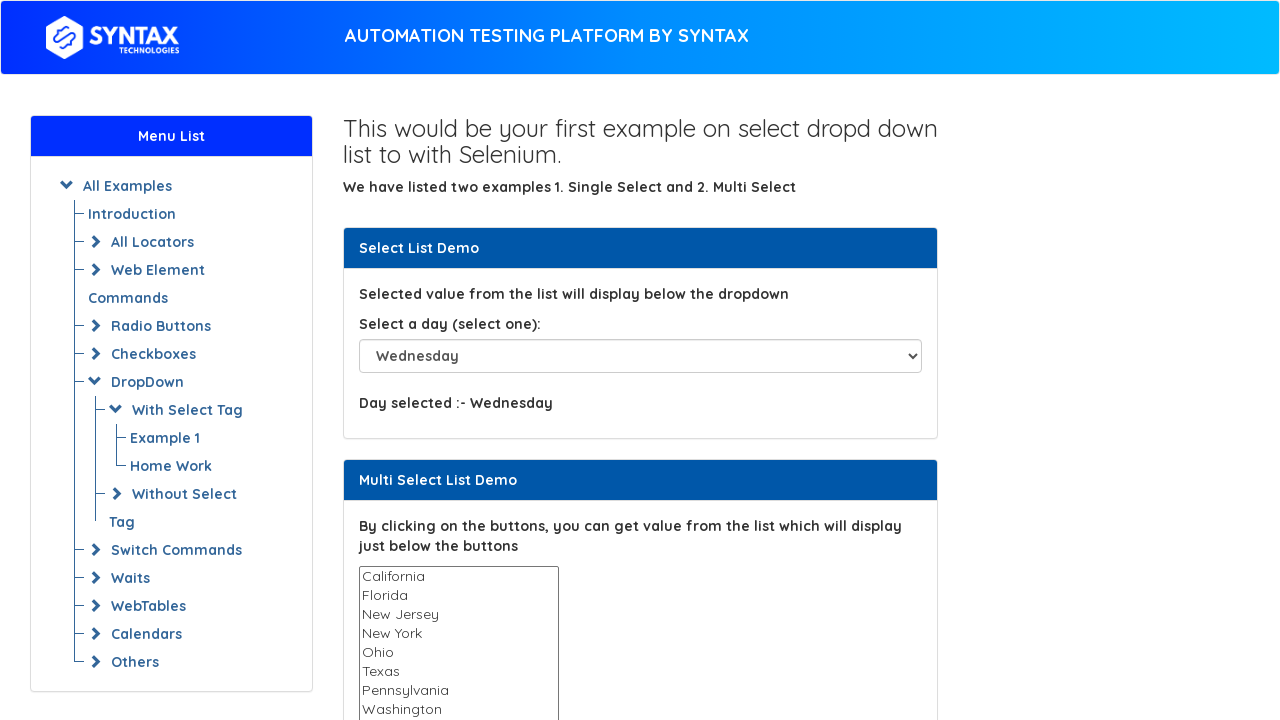

Selected dropdown option at index 5 on #select-demo
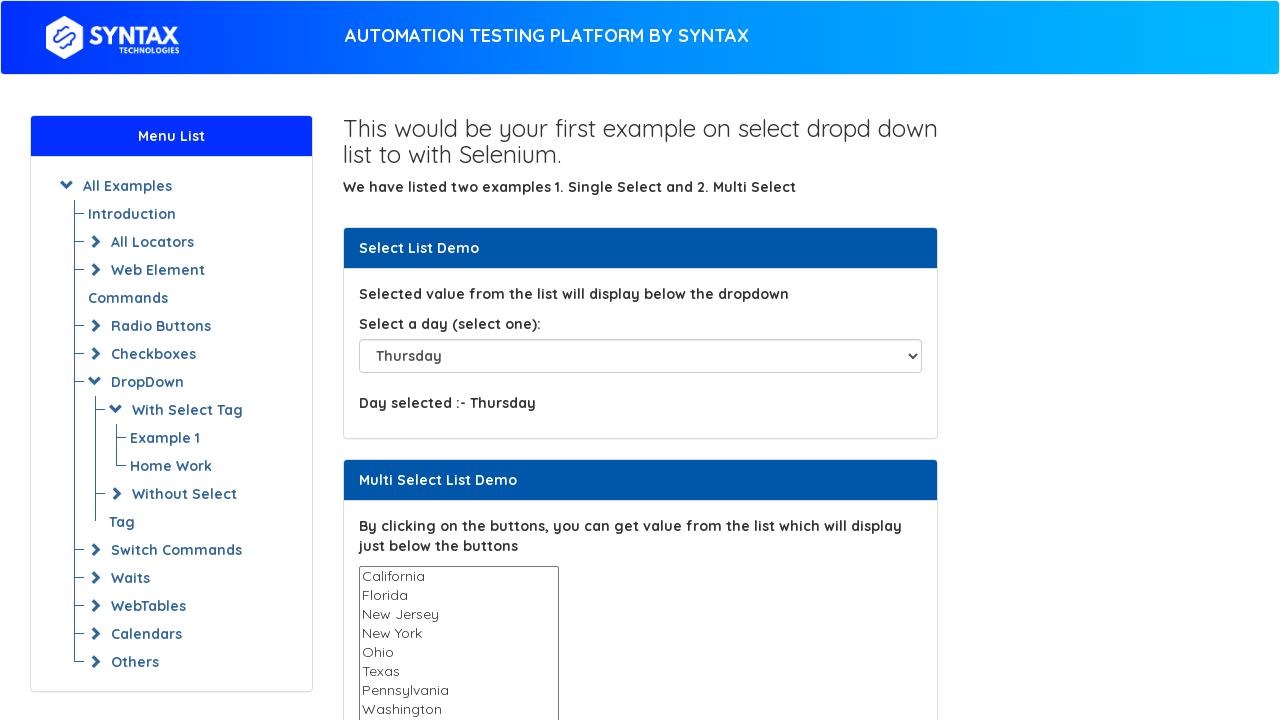

Selected dropdown option at index 6 on #select-demo
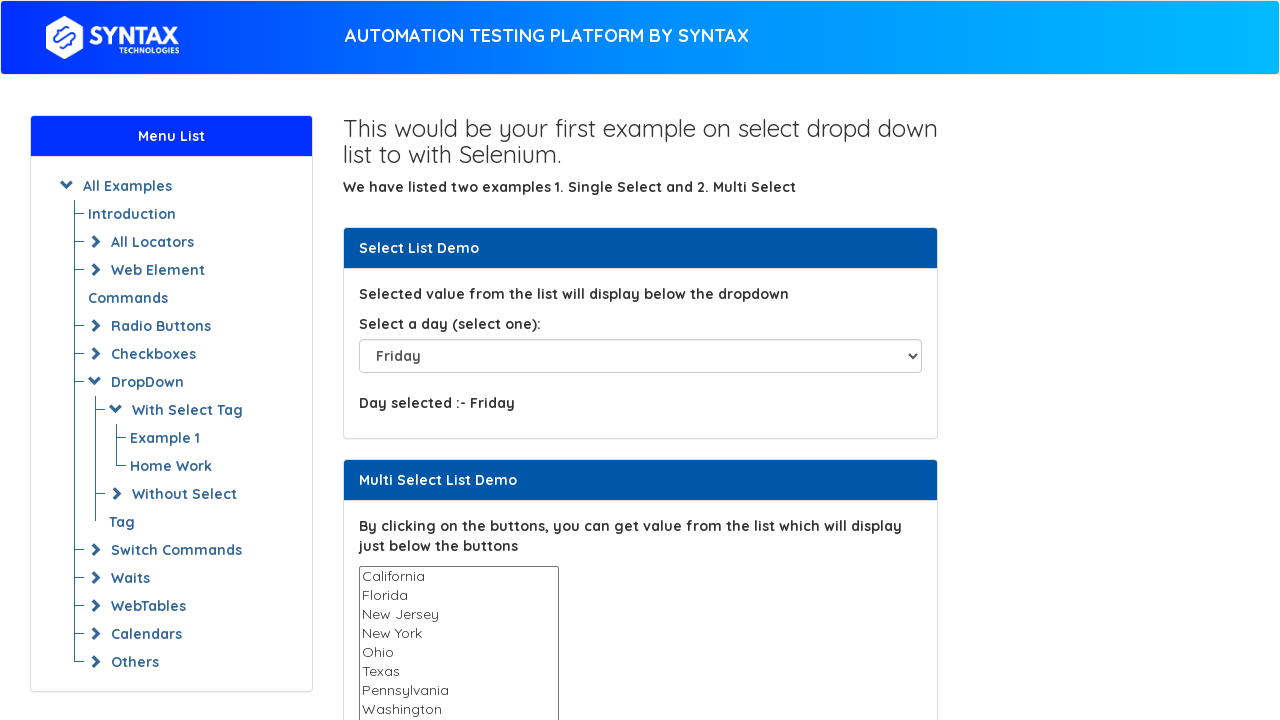

Selected dropdown option at index 7 on #select-demo
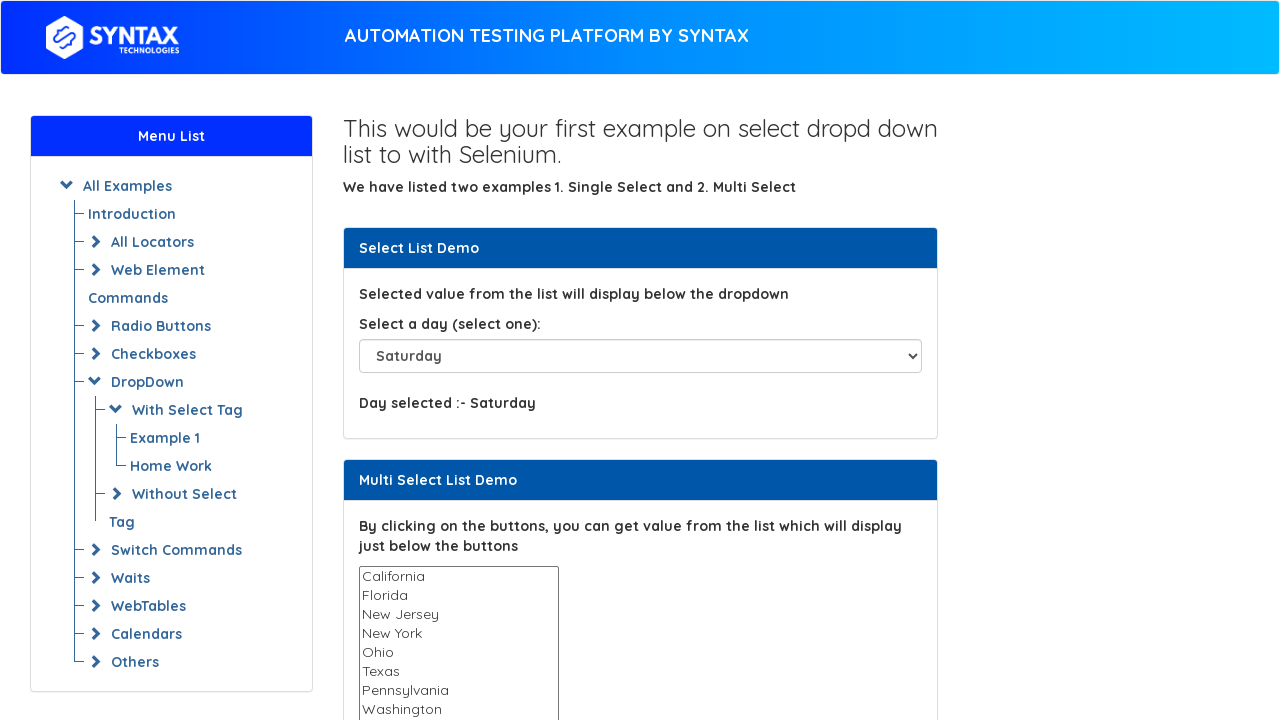

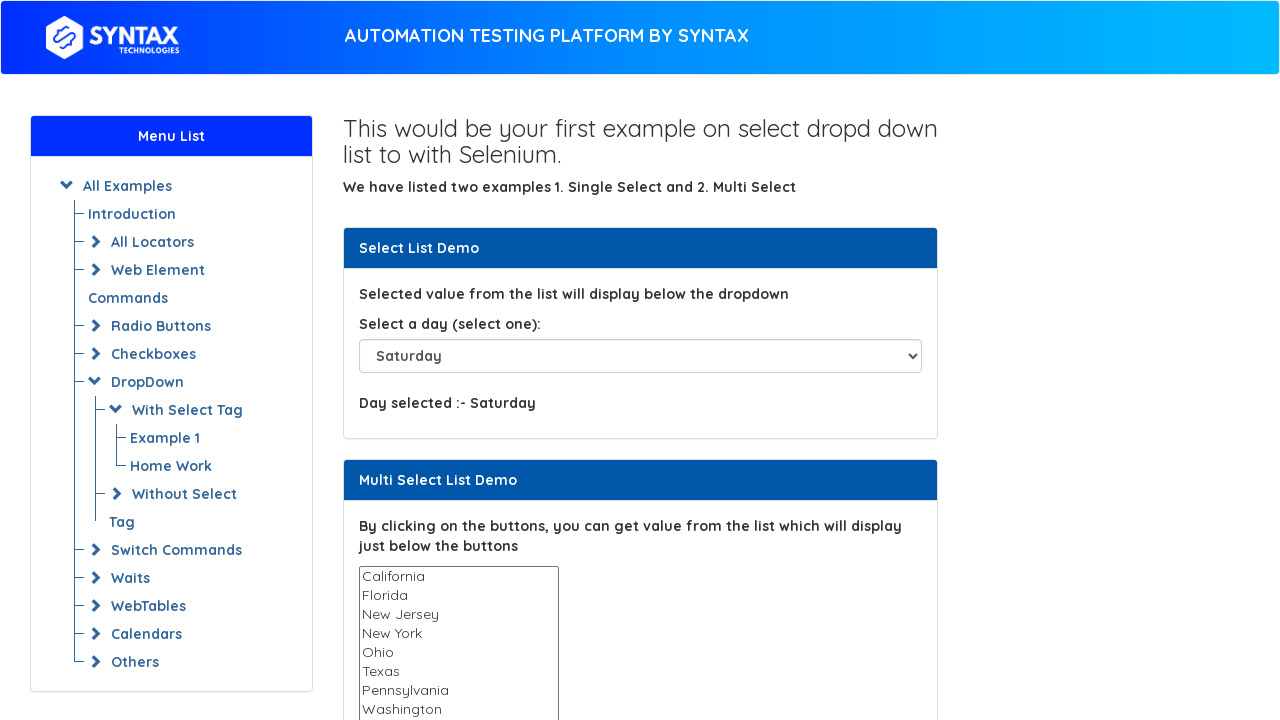